Tests clicking a button and waiting for a paragraph element to appear, then verifies the paragraph is displayed and contains expected text "Dopiero się pojawiłem!"

Starting URL: https://testeroprogramowania.github.io/selenium/wait2.html

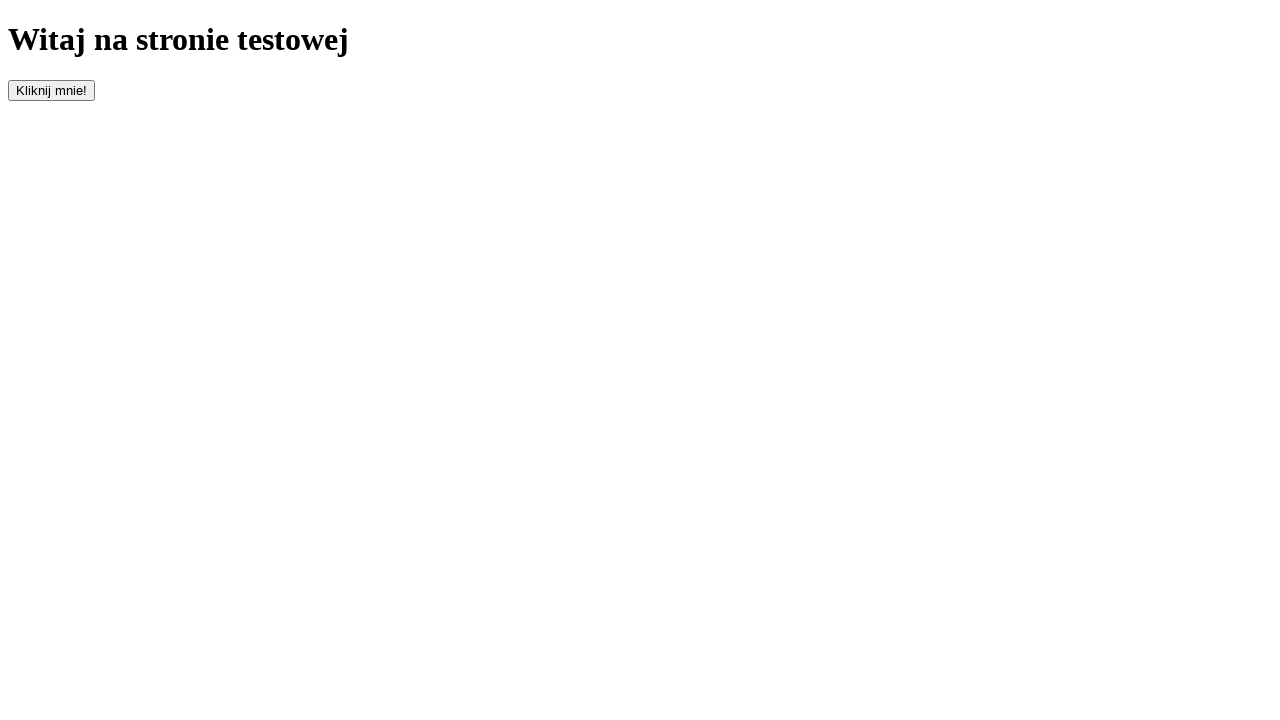

Clicked the button with id 'clickOnMe' to trigger element appearance at (52, 90) on #clickOnMe
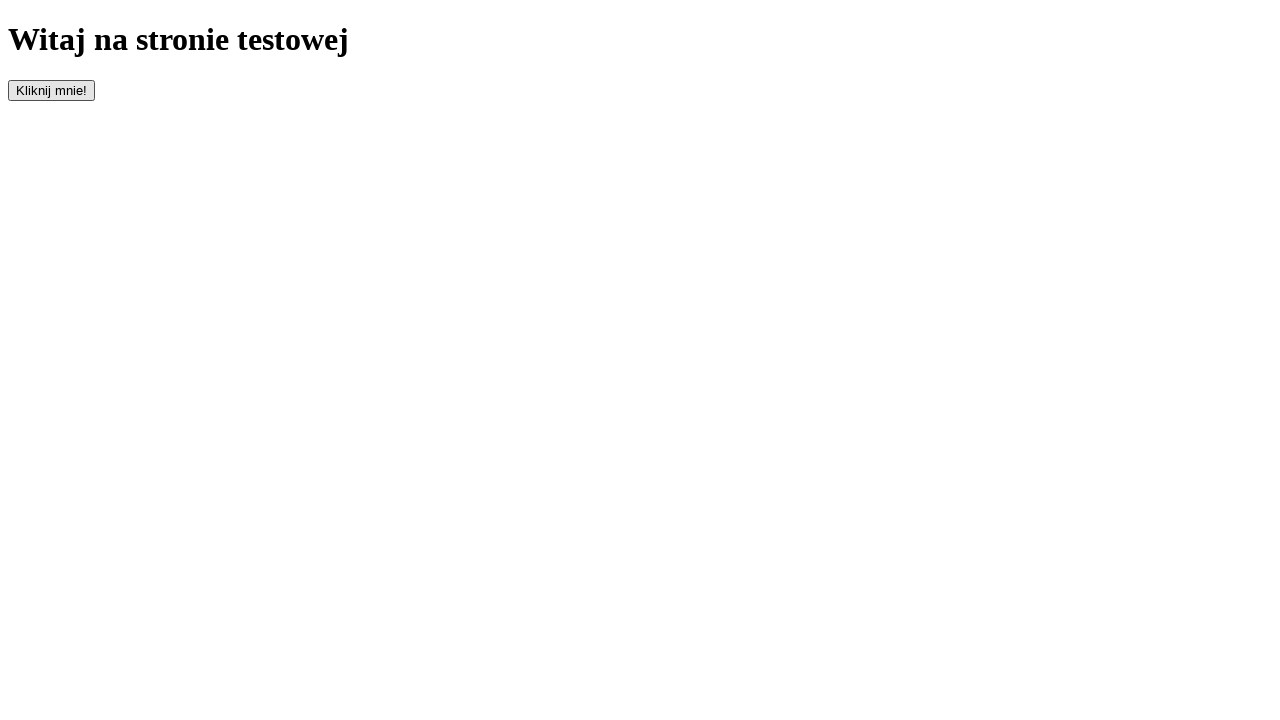

Waited for paragraph element to appear
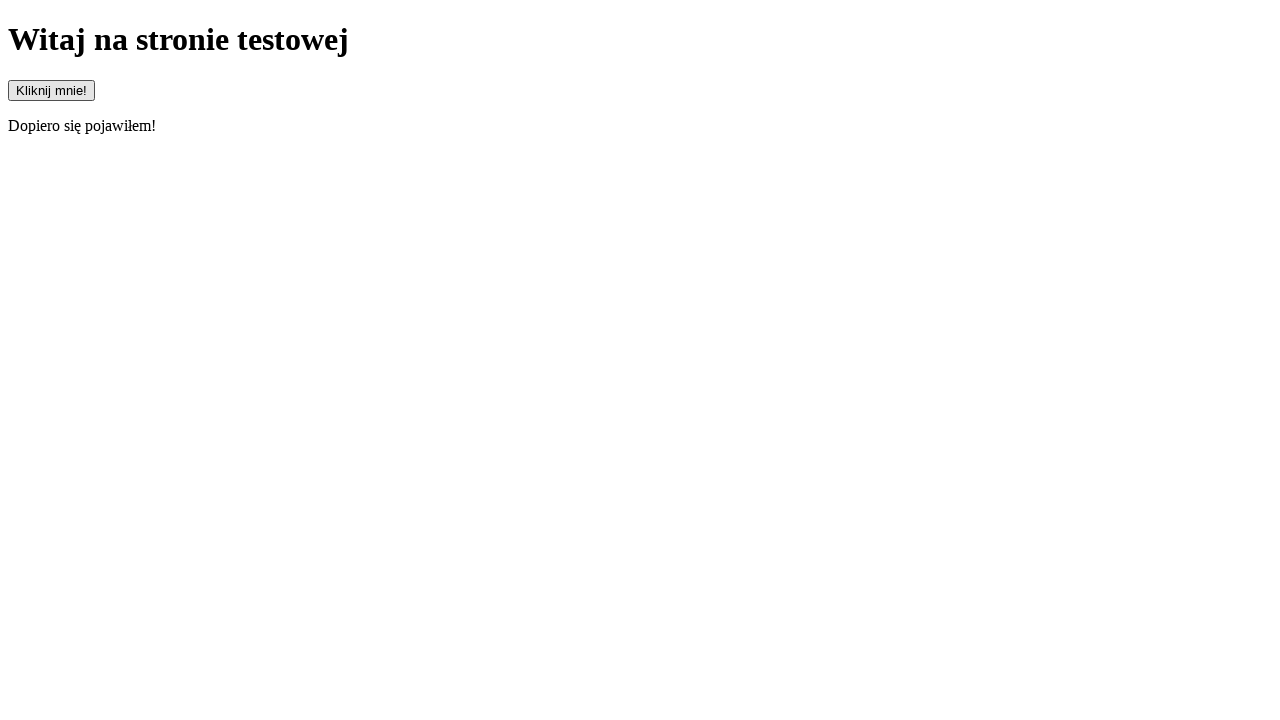

Located the paragraph element
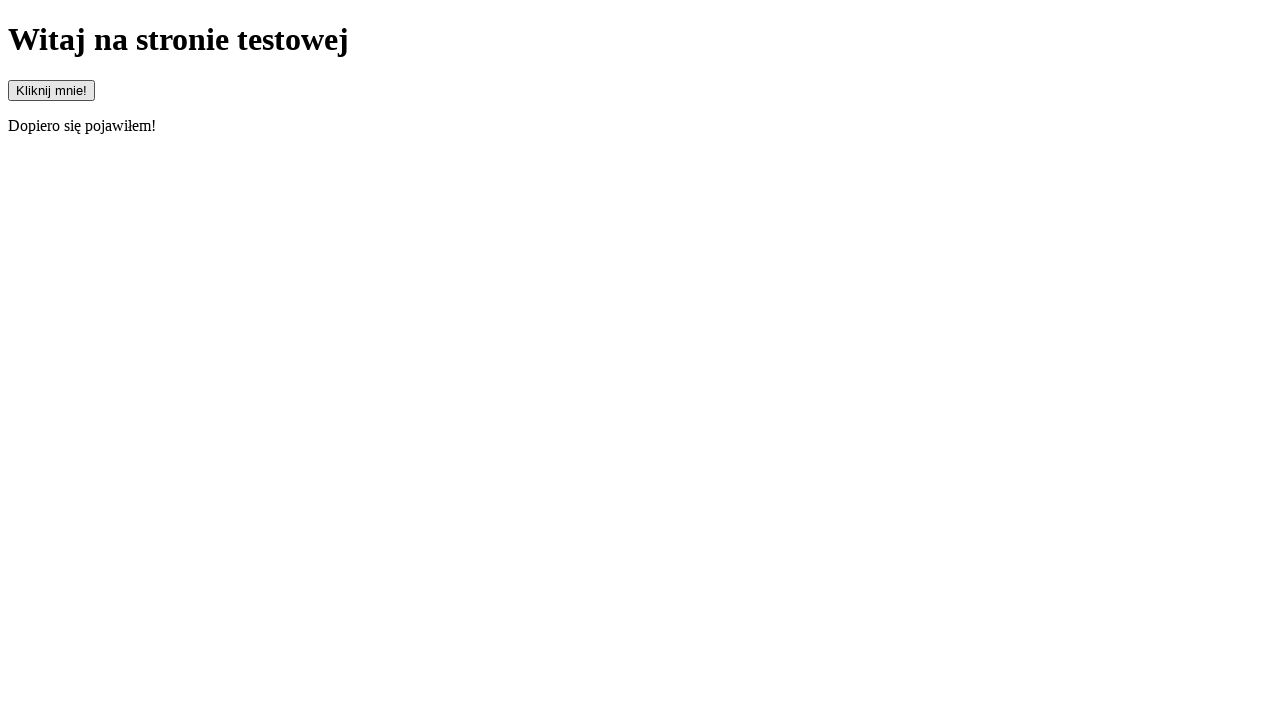

Verified that paragraph element is visible
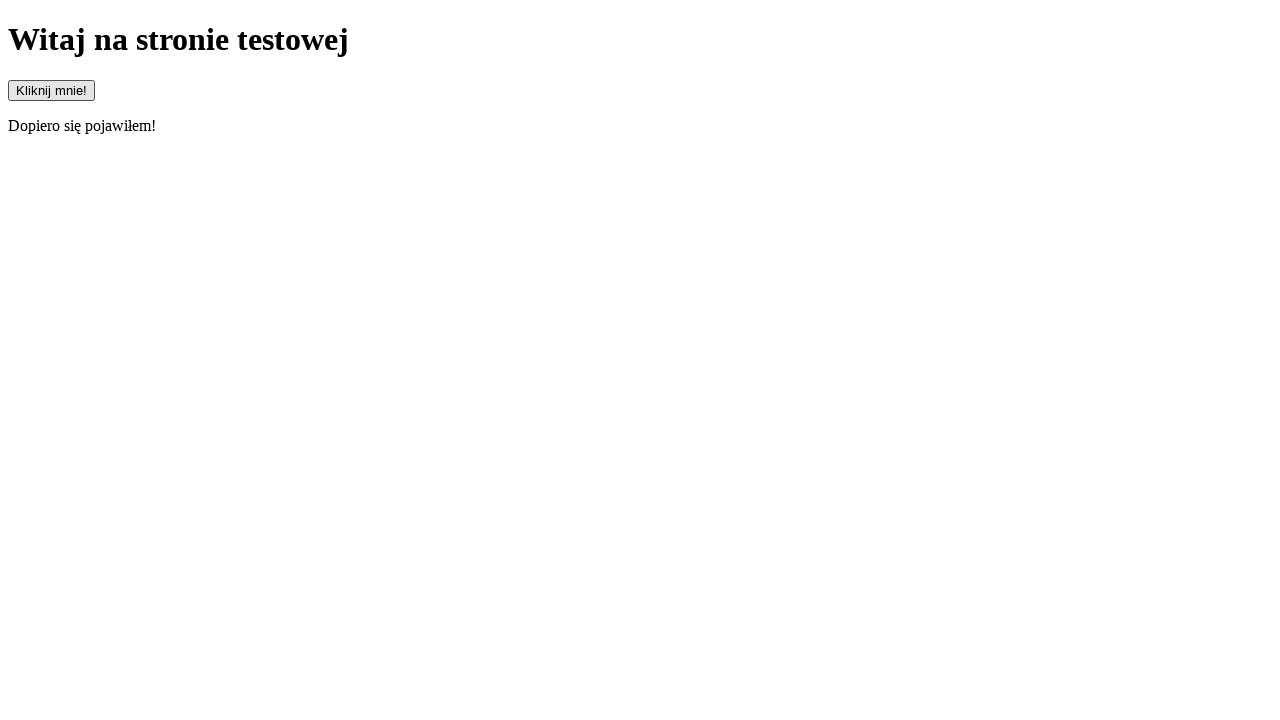

Retrieved text content from paragraph element
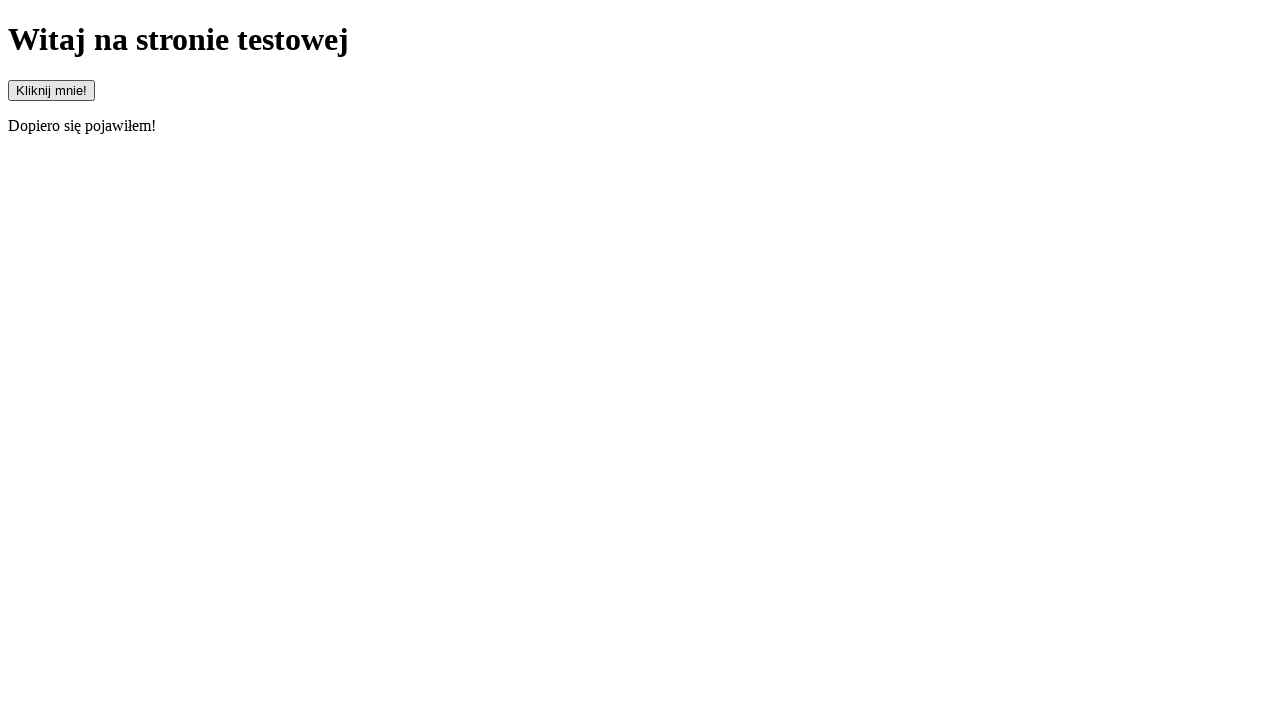

Verified that paragraph text starts with 'Dopiero'
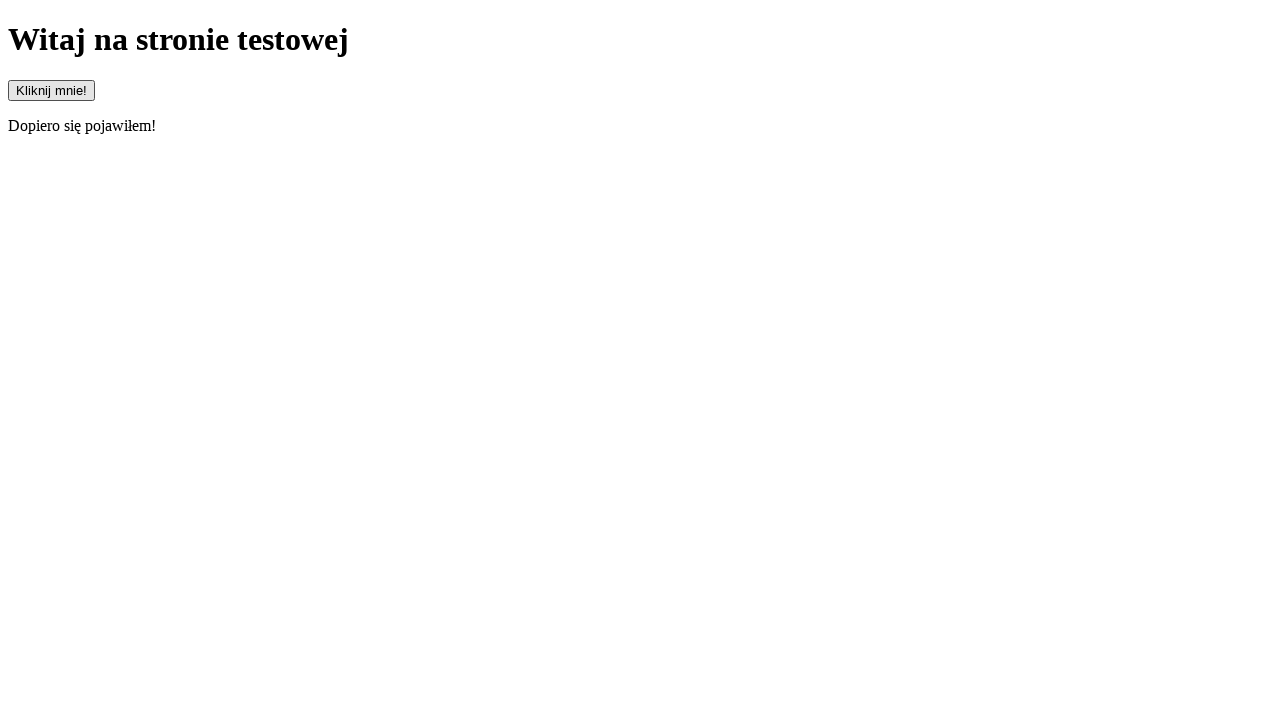

Verified that paragraph text does not start with 'Pojawiłem'
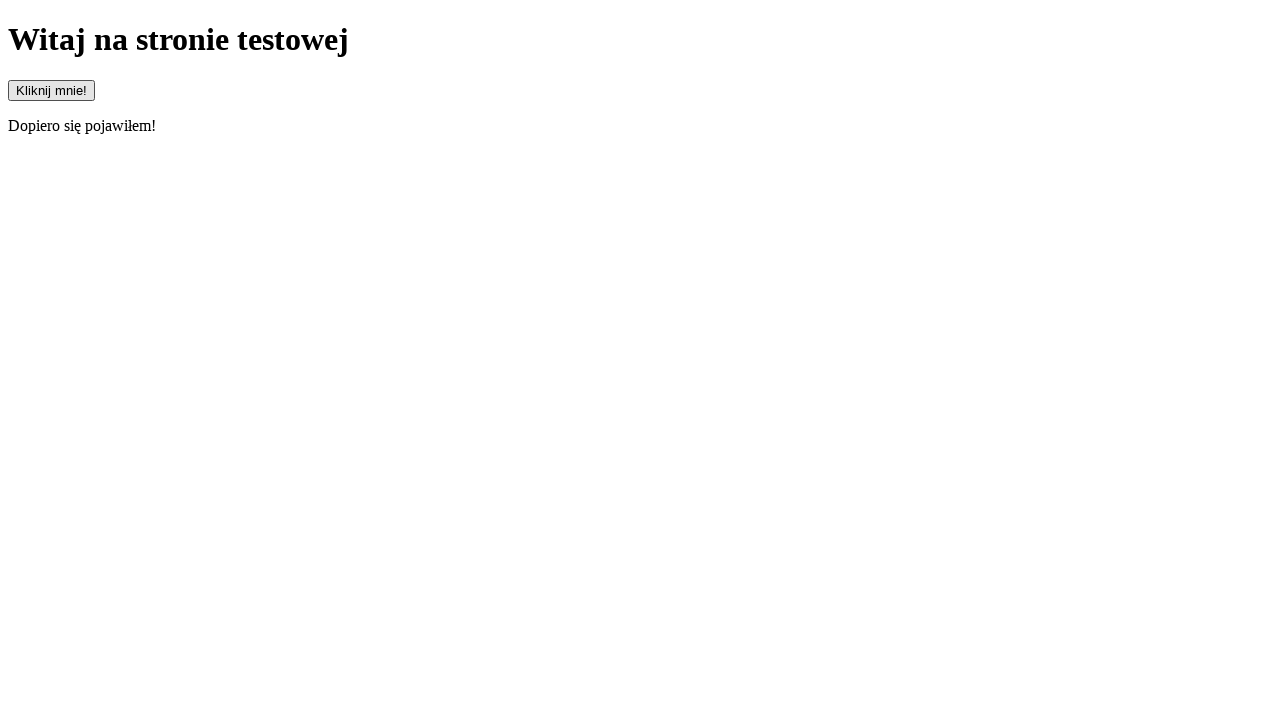

Verified that paragraph text matches expected value 'Dopiero się pojawiłem!'
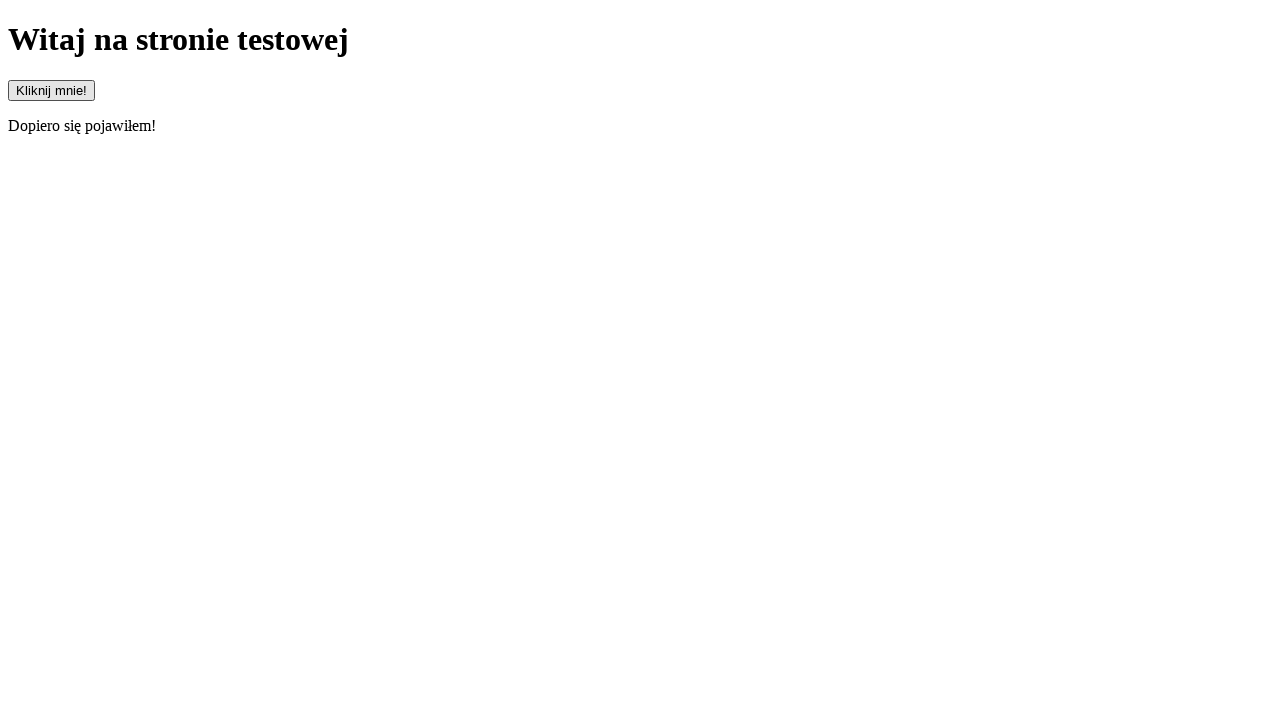

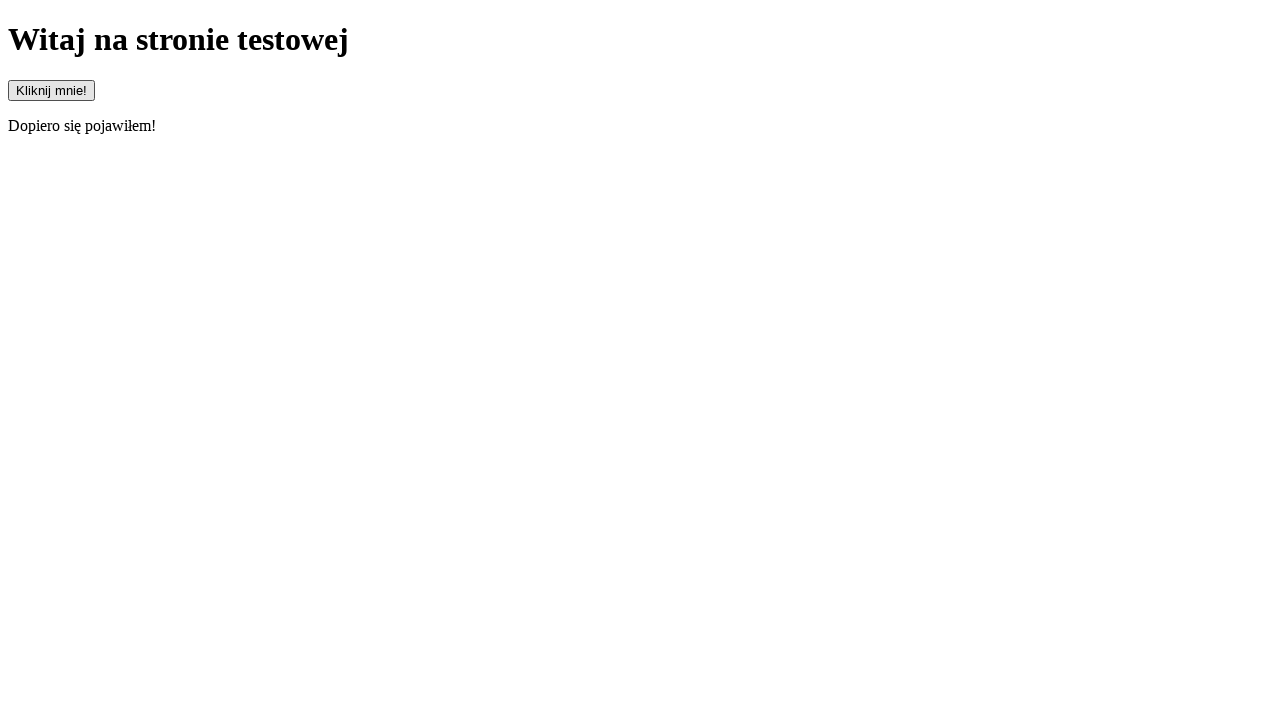